Tests iframe handling by navigating to Oracle Java API documentation and clicking a link within a frame named 'packageListFrame'

Starting URL: https://docs.oracle.com/javase/8/docs/api/

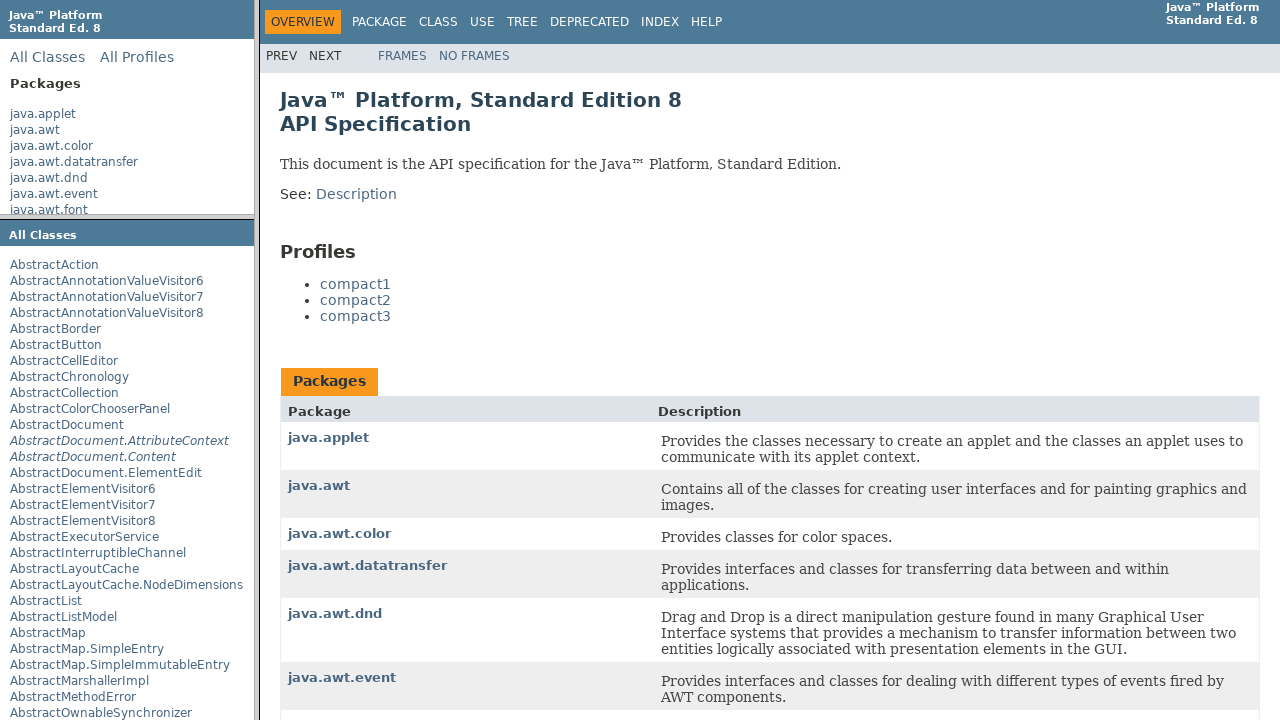

Located iframe with name 'packageListFrame'
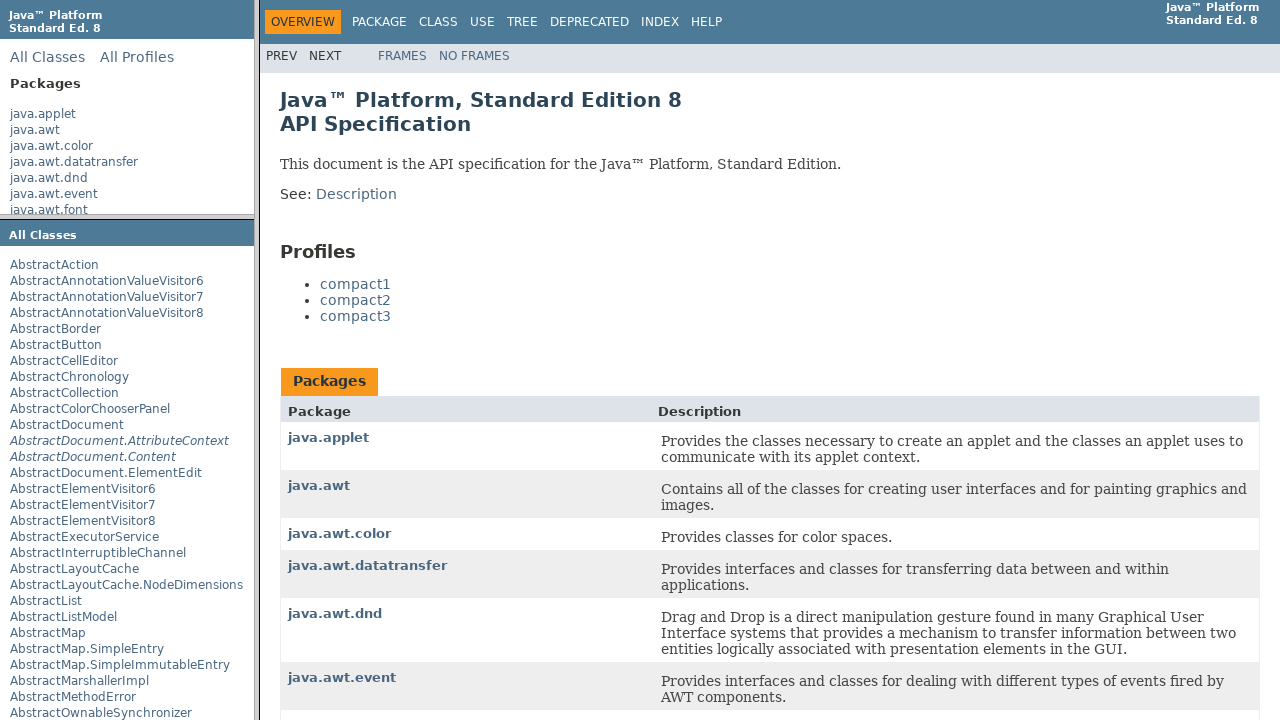

Clicked on 'java.applet' link within the frame at (43, 114) on xpath=//frame[@name='packageListFrame'] >> internal:control=enter-frame >> xpath
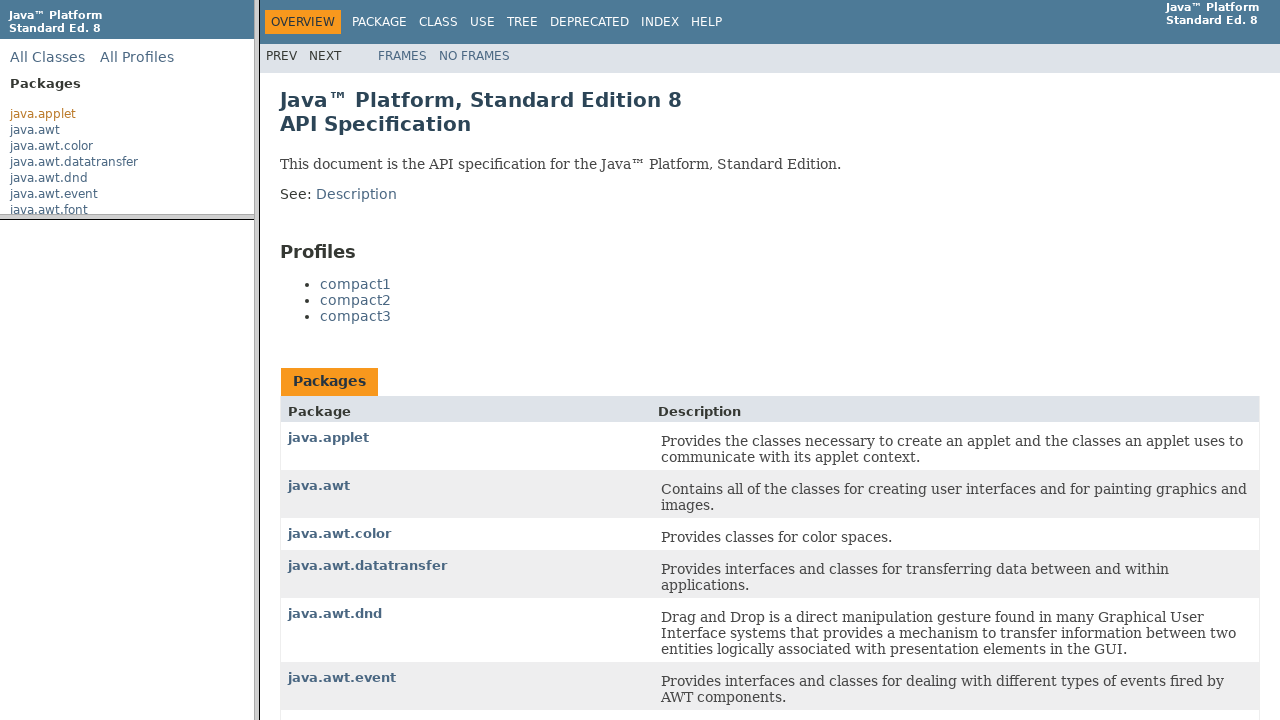

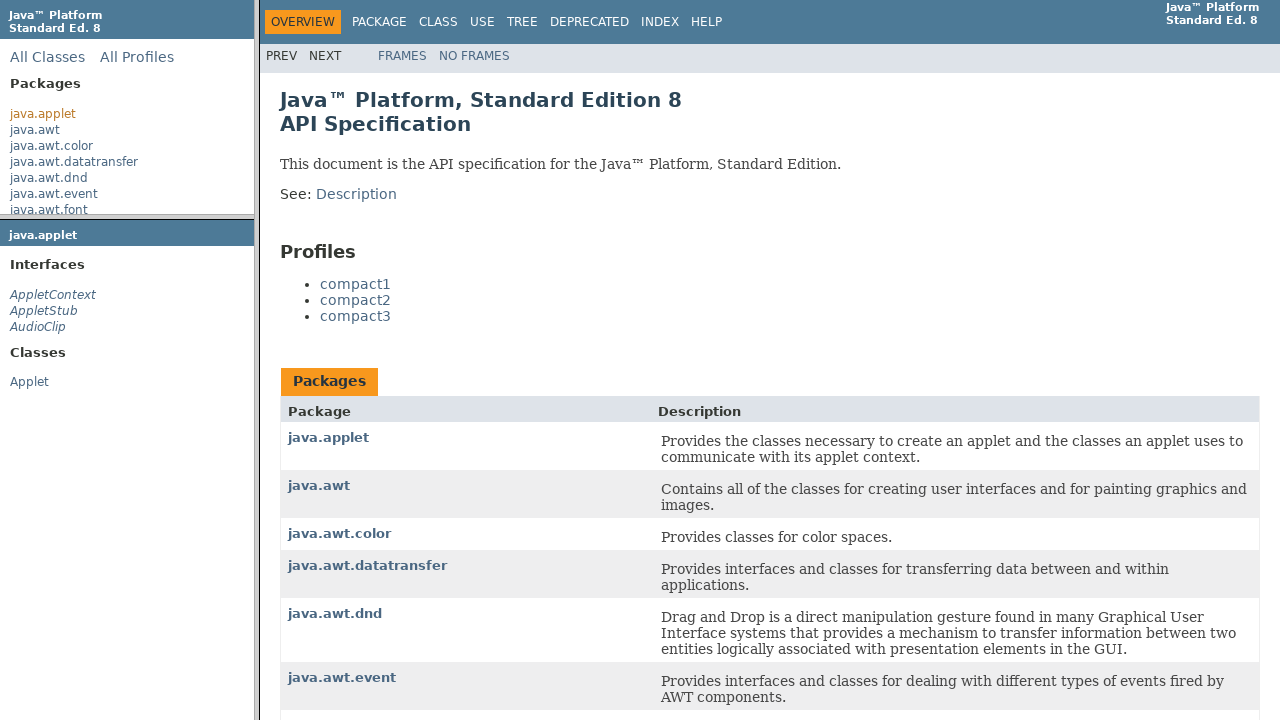